Navigates to a DayByDay devnet site and connects an Algorand wallet through a series of button clicks

Starting URL: https://devnet.daybyday.io/

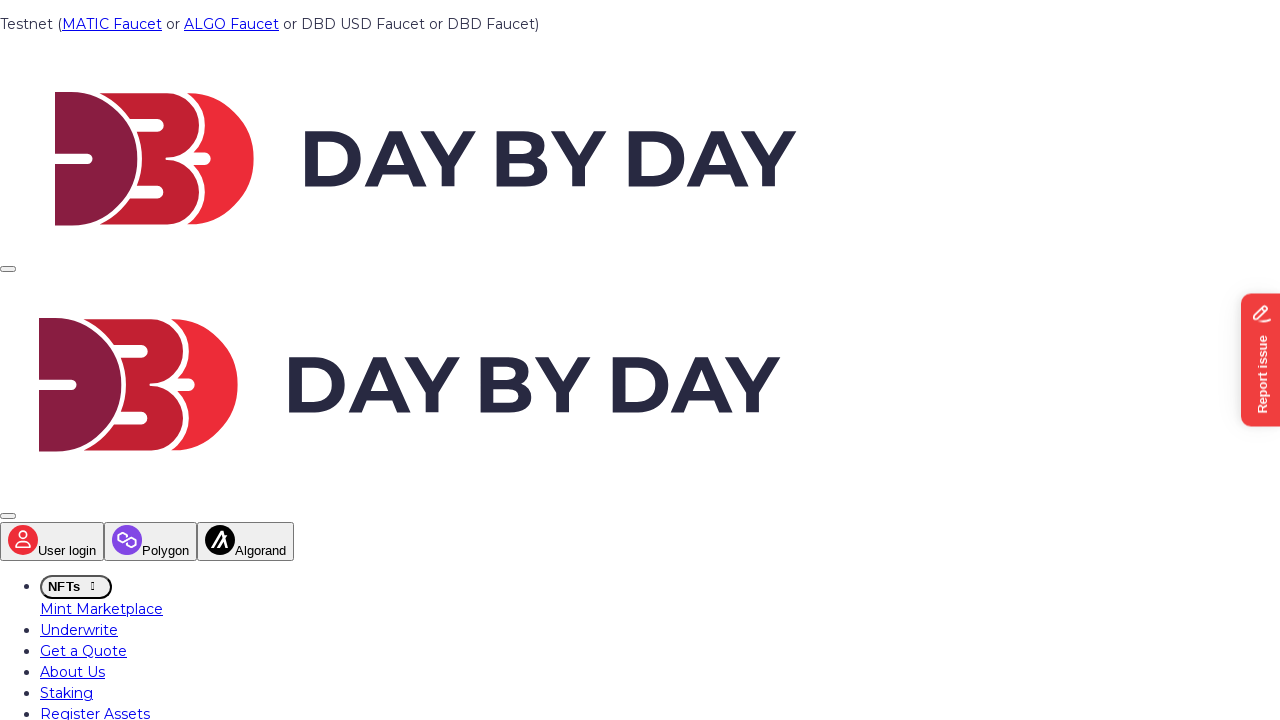

Clicked the first link/button on DayByDay devnet homepage at (6, 660) on xpath=/html/body/app-root/div/div/div/div[1]/a
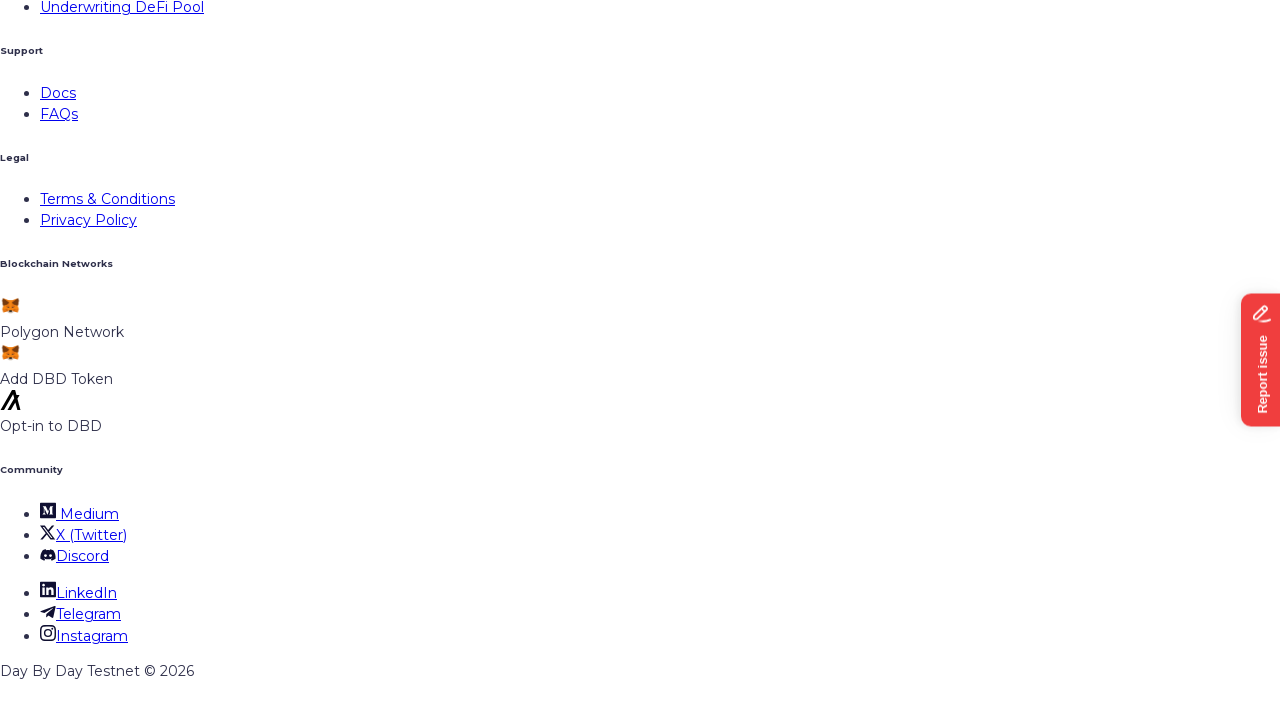

Clicked wallet menu button in header navigation at (72, 361) on xpath=/html/body/app-root/header/nav/div/div[2]/ul/li[10]/button/span
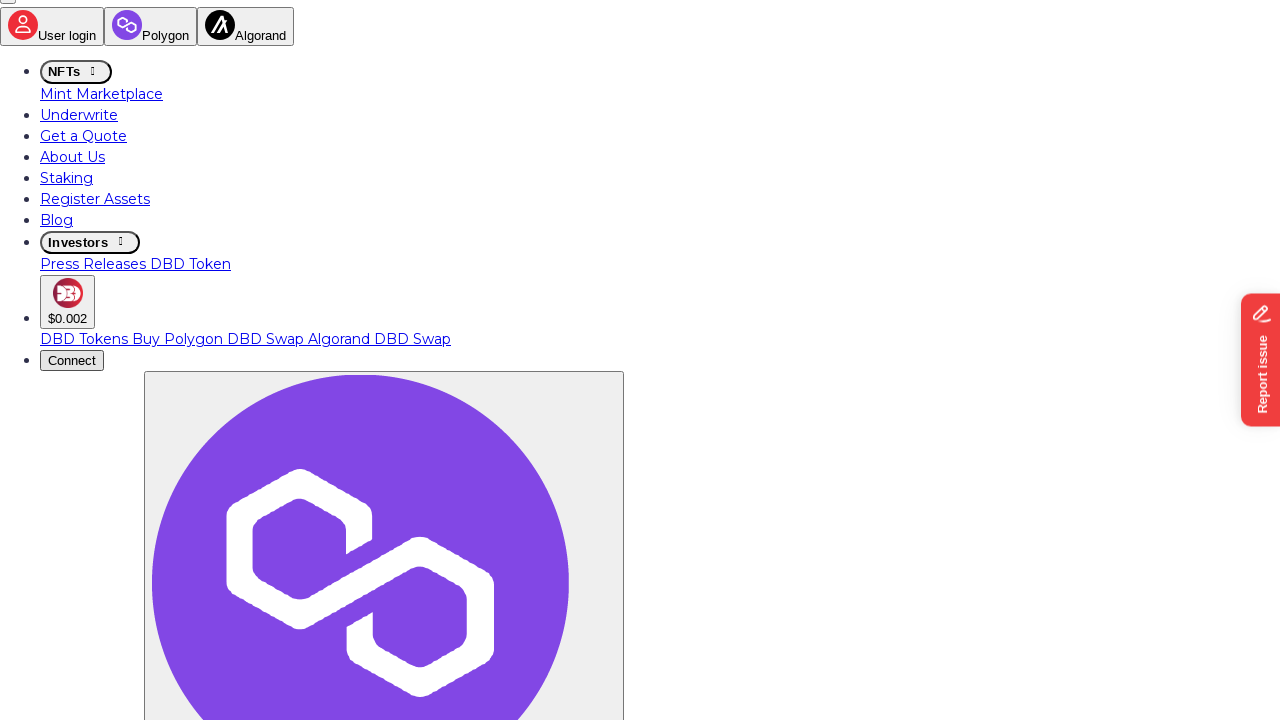

Selected wallet option from dropdown menu at (658, 361) on xpath=/html/body/app-root/header/nav/div/div[2]/ul/li[10]/div/button[3]/span
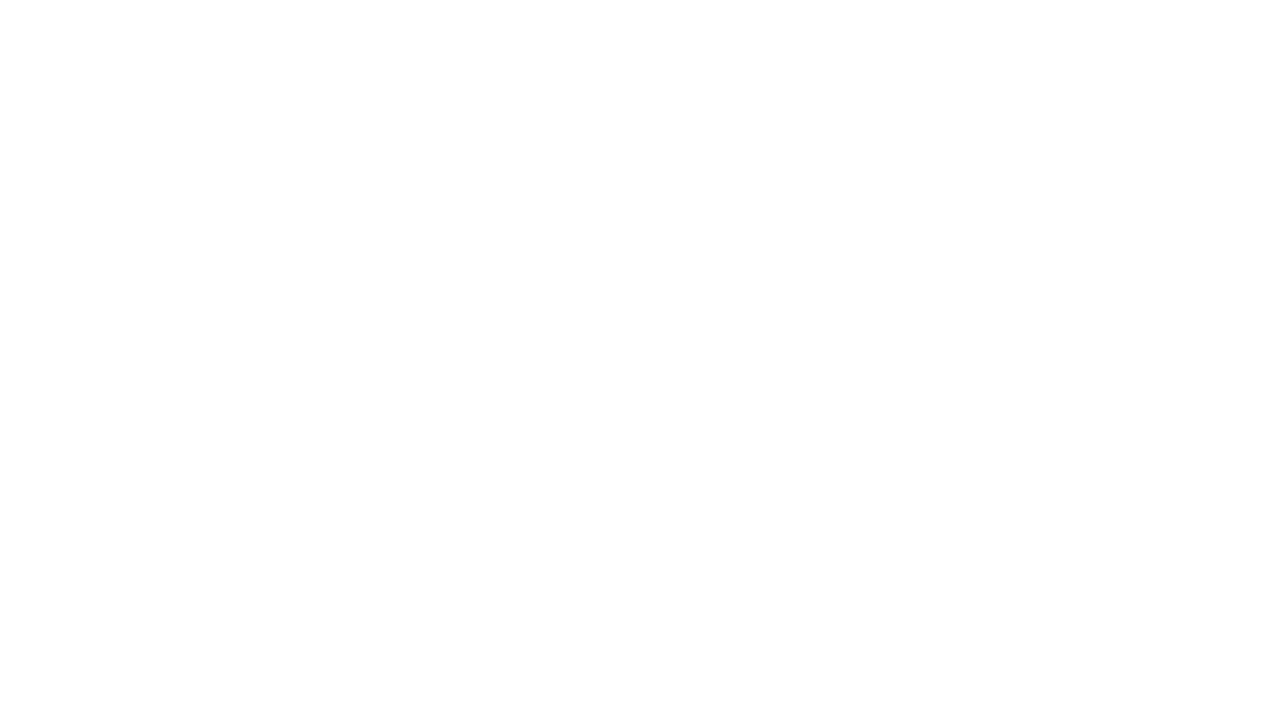

Waited 6 seconds for wallet connection modal to appear
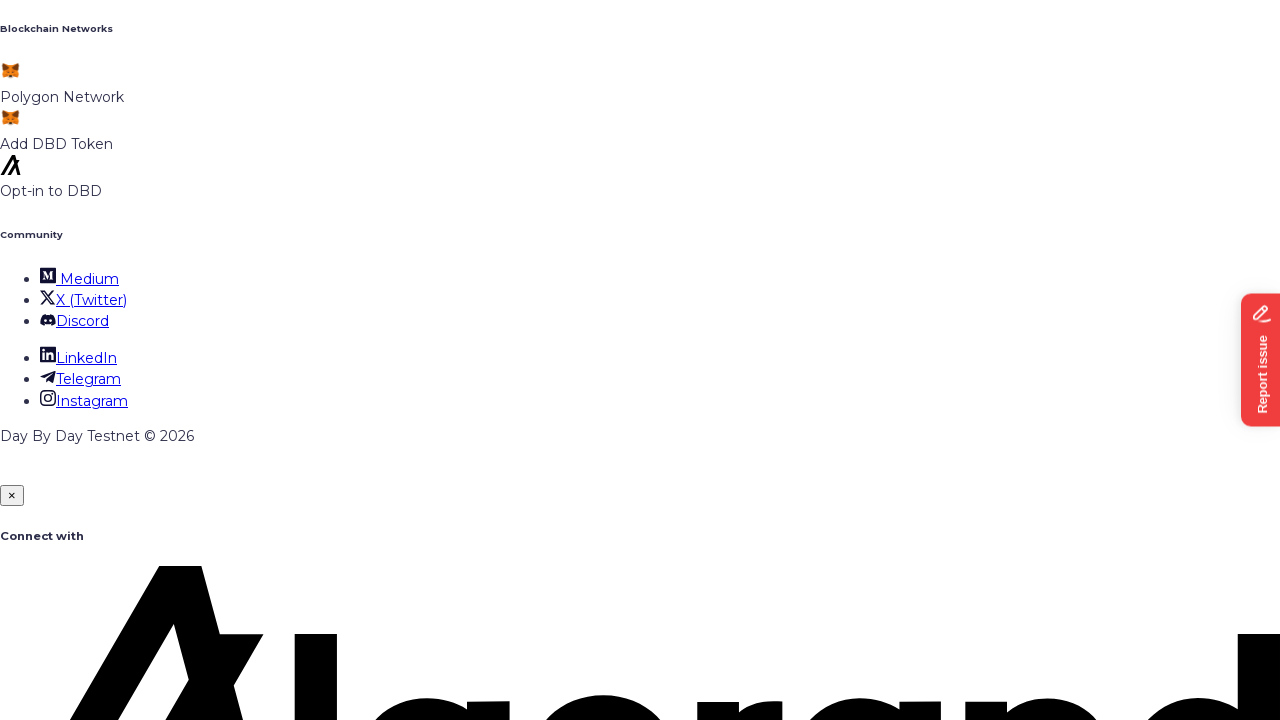

Clicked Algorand wallet connect button in modal at (32, 511) on xpath=/html/body/ngb-modal-window/div/div/app-algo-connect/div[2]/div[2]/div[1]/
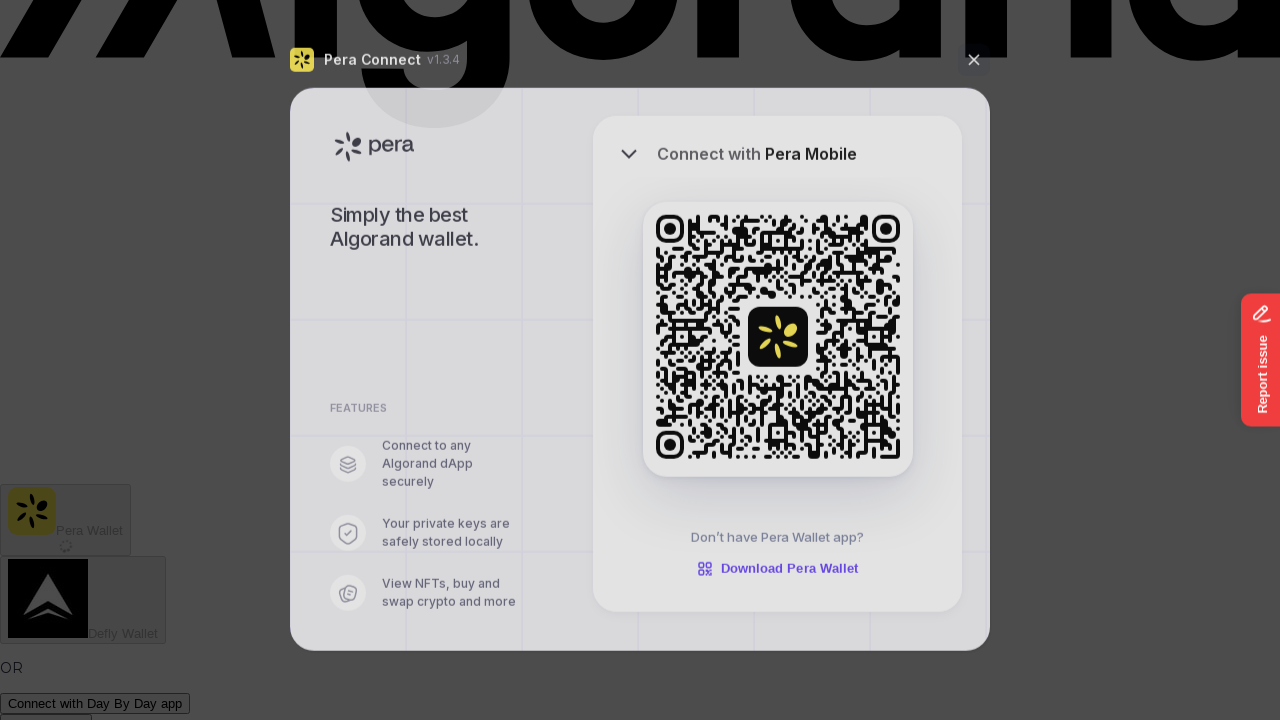

Waited 10 seconds for wallet connection to complete
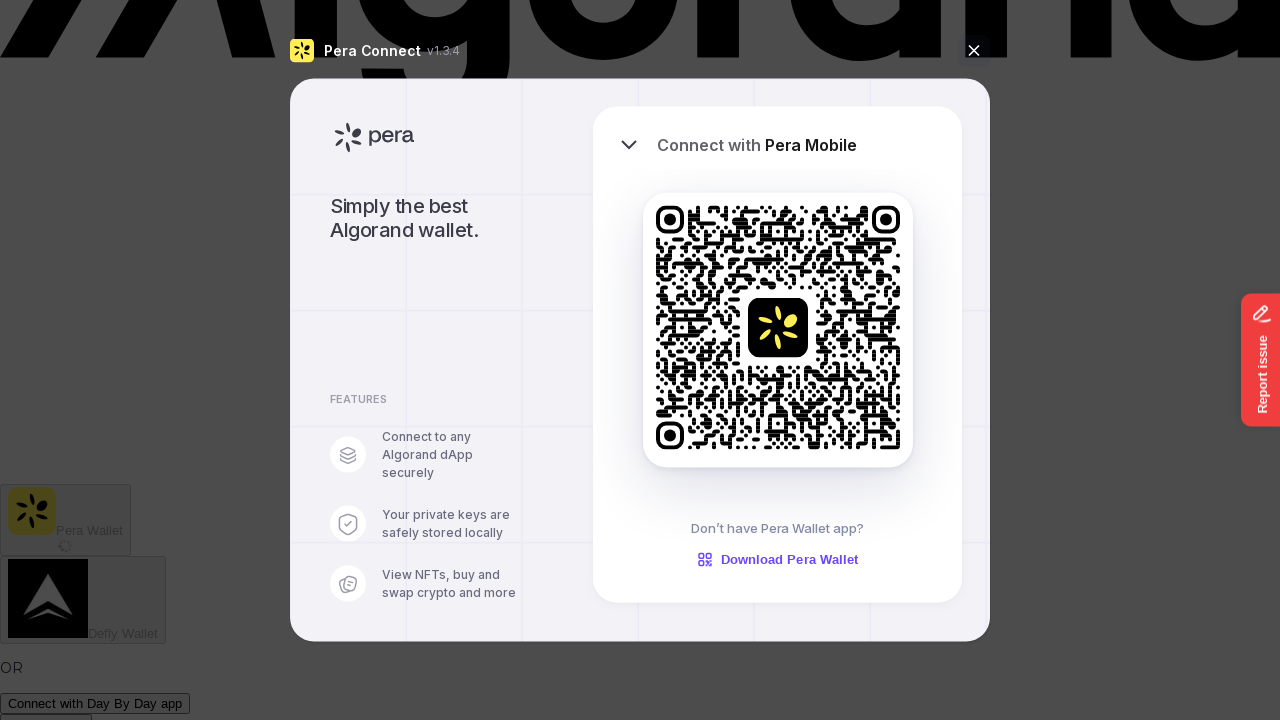

Navigated back to DayByDay devnet homepage
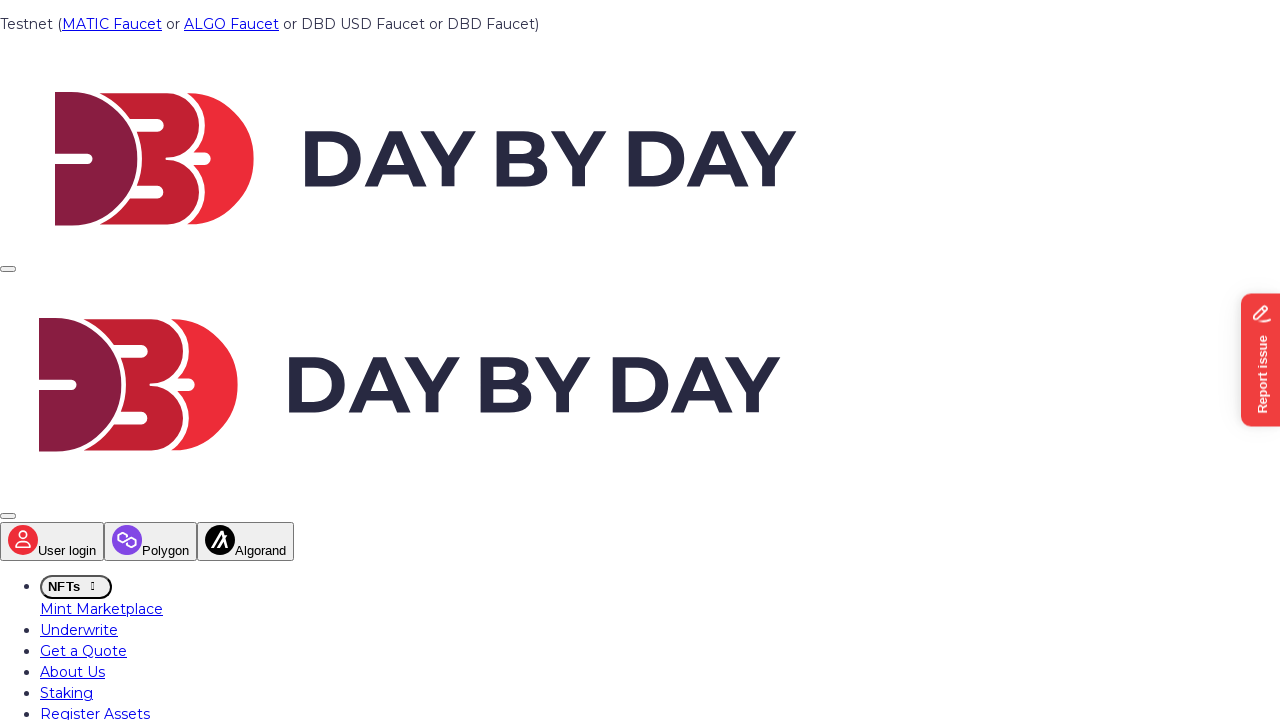

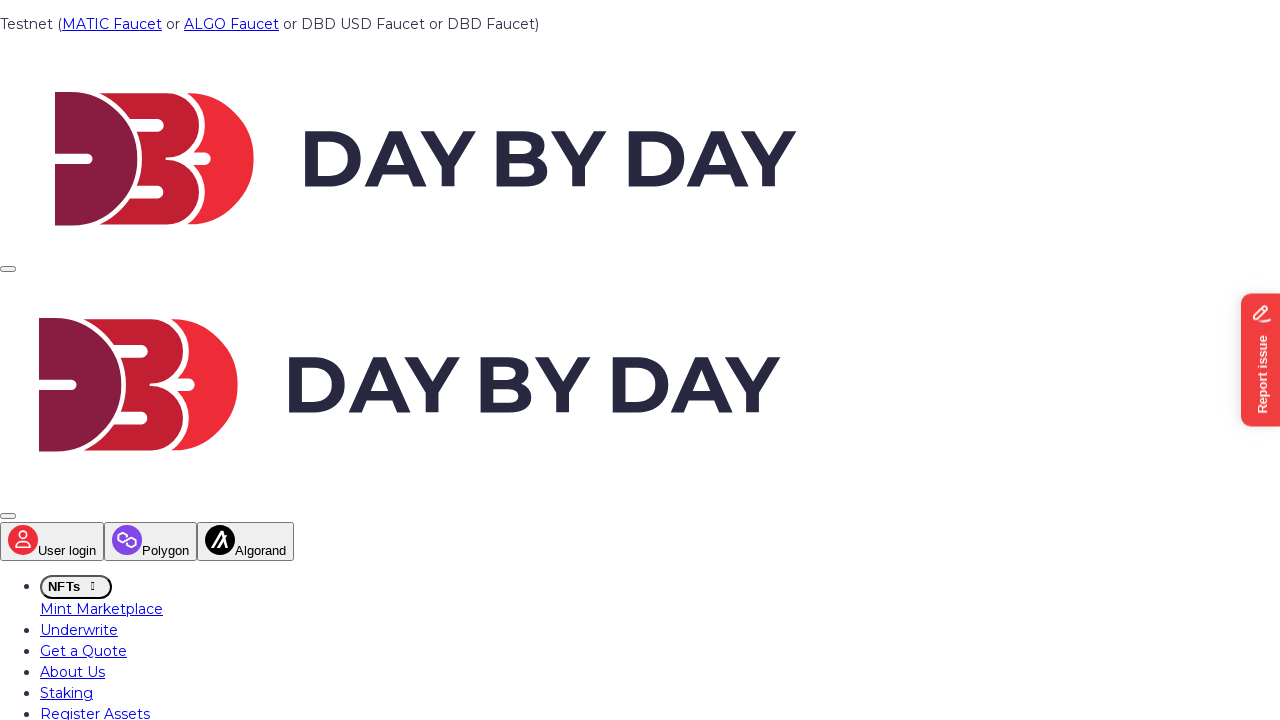